Tests Vue.js dropdown component by selecting options and verifying the toggle text updates accordingly.

Starting URL: https://mikerodham.github.io/vue-dropdowns/

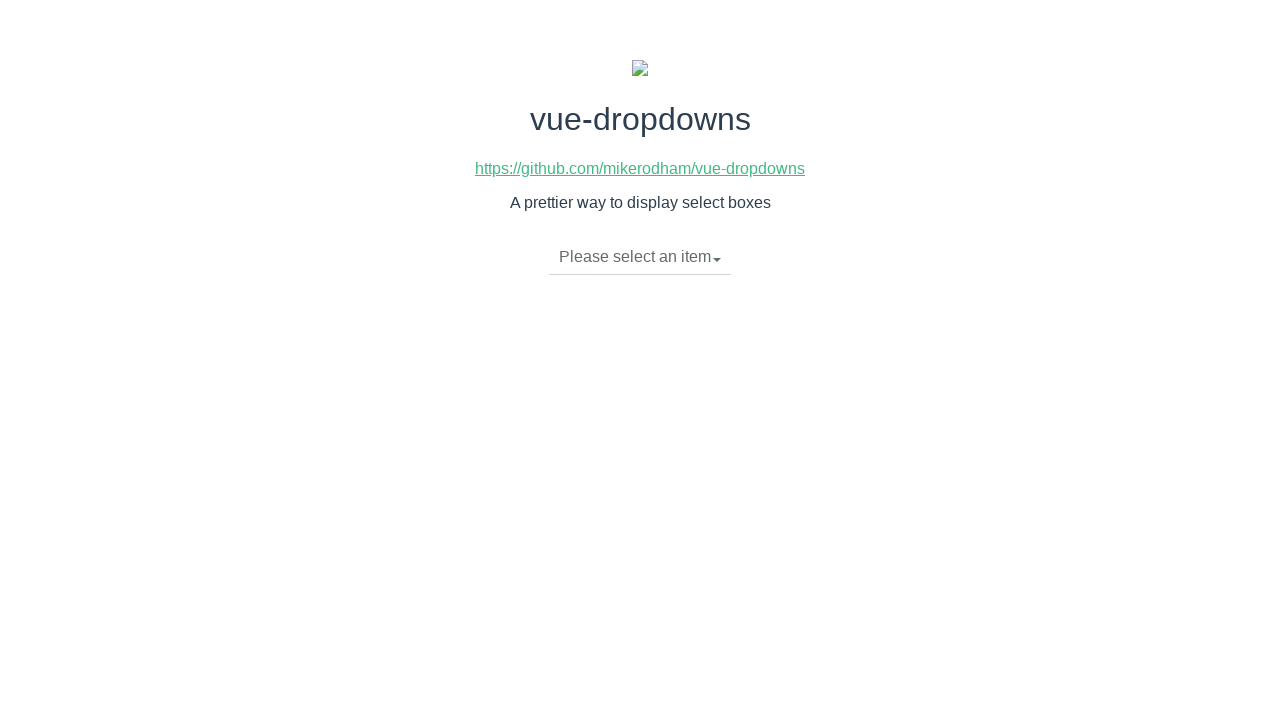

Clicked dropdown toggle to expand menu at (640, 257) on li.dropdown-toggle
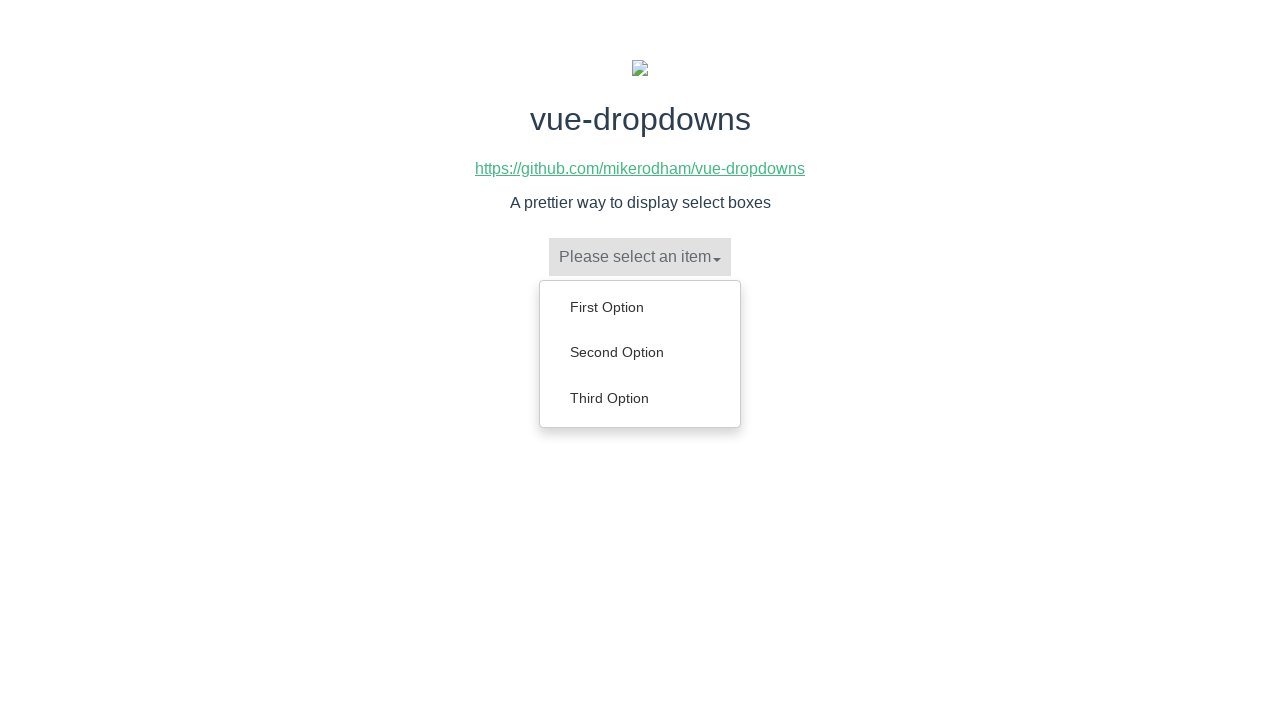

Dropdown menu items loaded
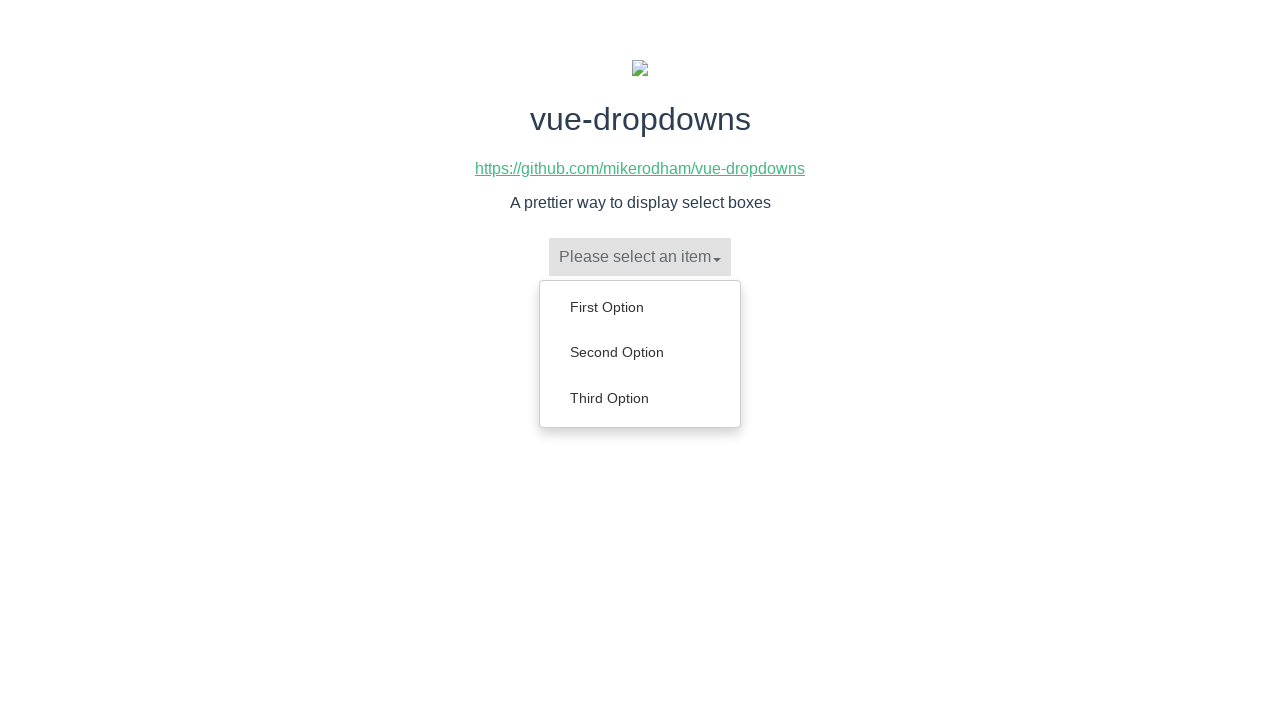

Selected 'Second Option' from dropdown menu at (640, 352) on ul.dropdown-menu a:has-text('Second Option')
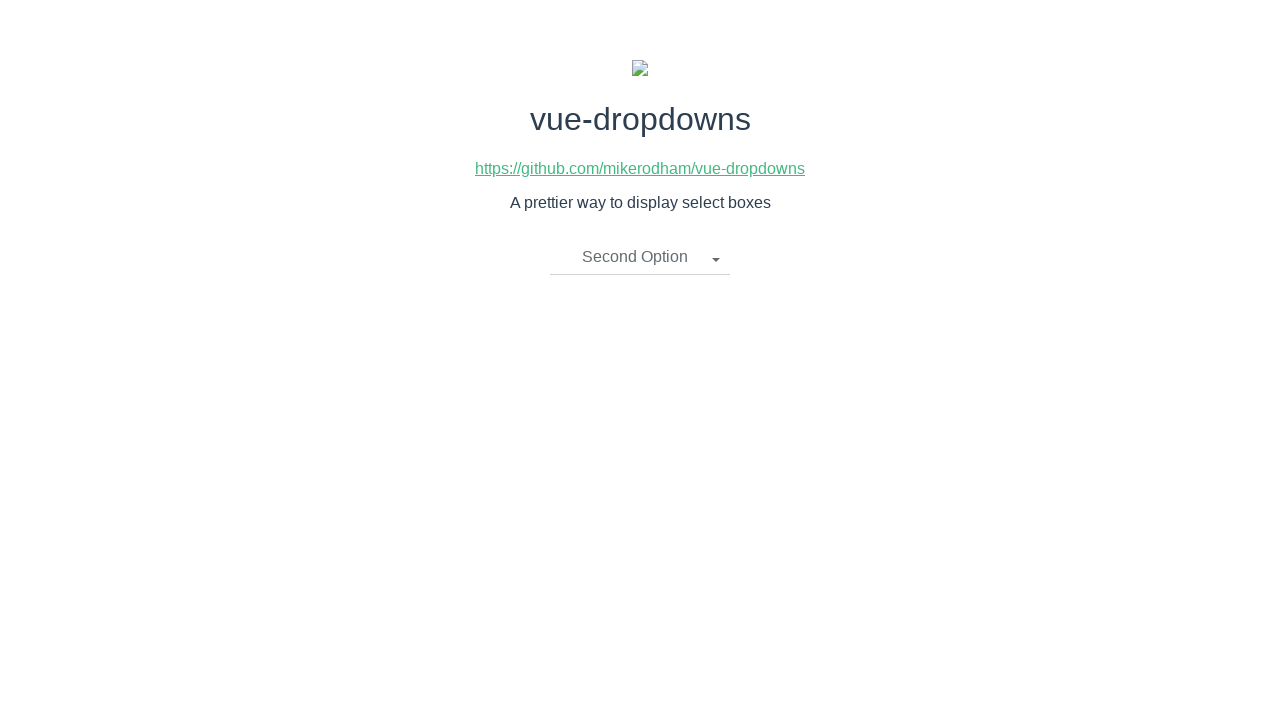

Verified dropdown toggle displays 'Second Option'
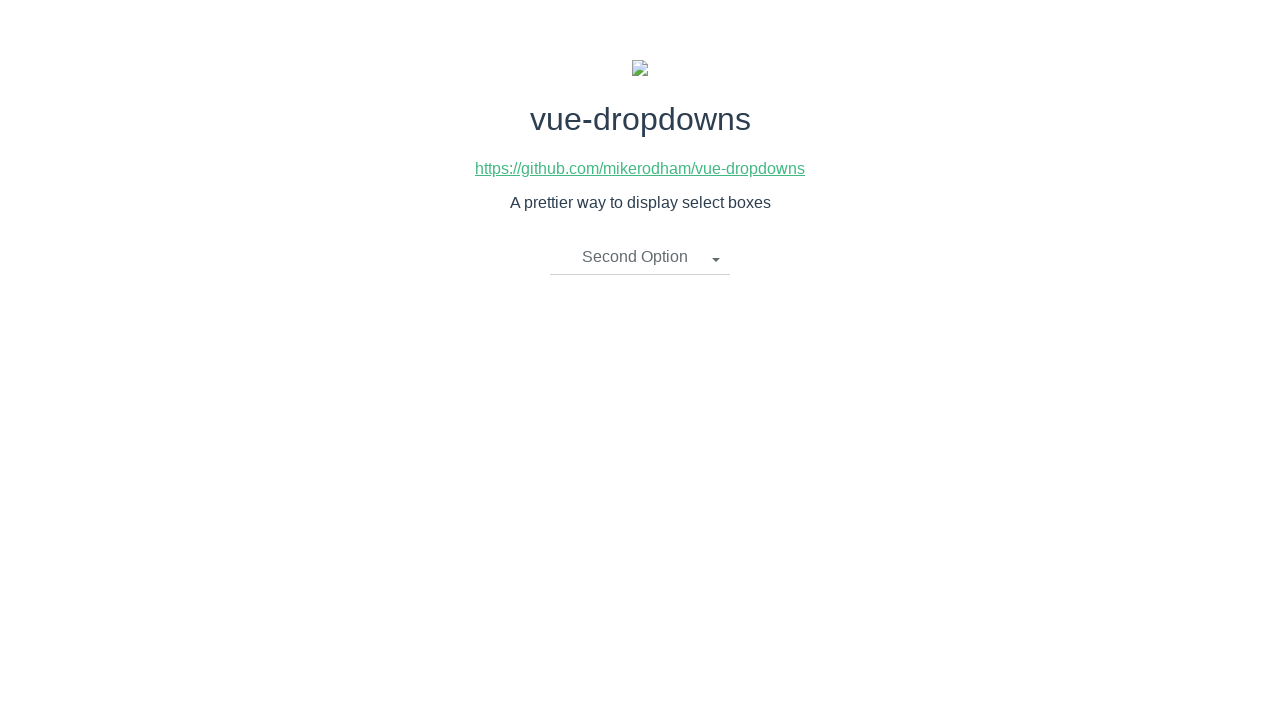

Clicked dropdown toggle to expand menu again at (640, 257) on li.dropdown-toggle
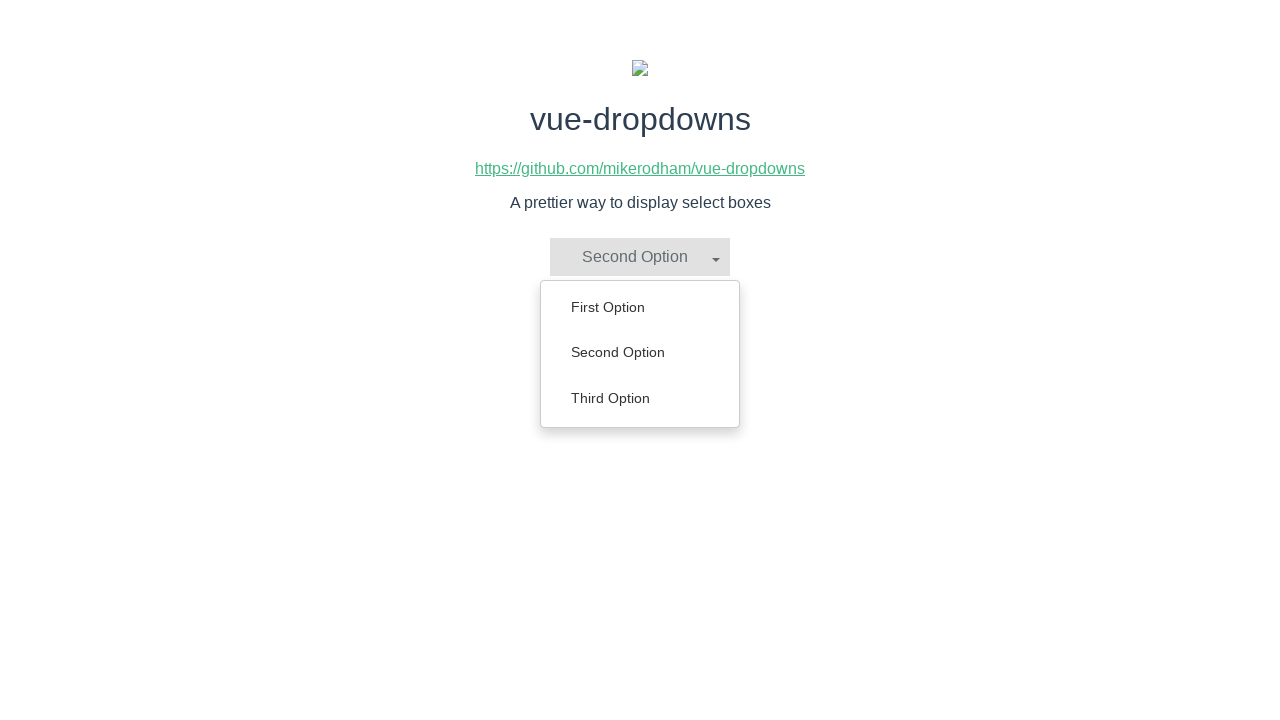

Dropdown menu items loaded again
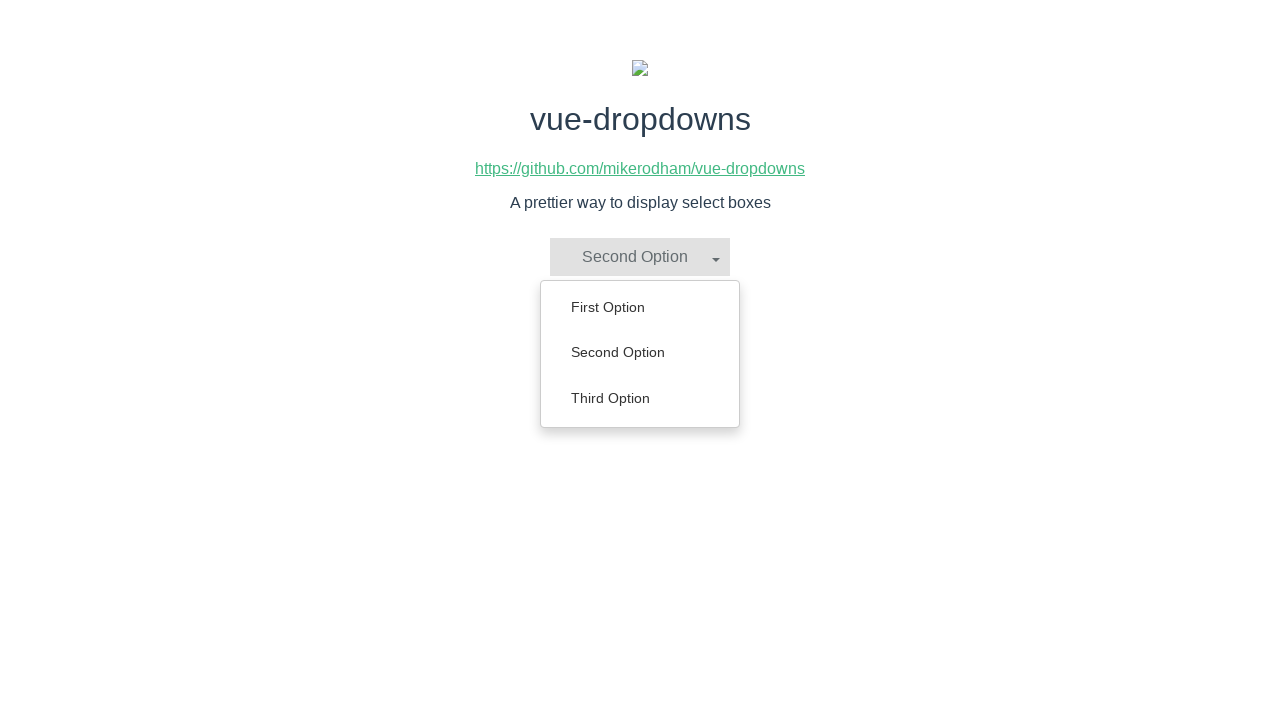

Selected 'Third Option' from dropdown menu at (640, 398) on ul.dropdown-menu a:has-text('Third Option')
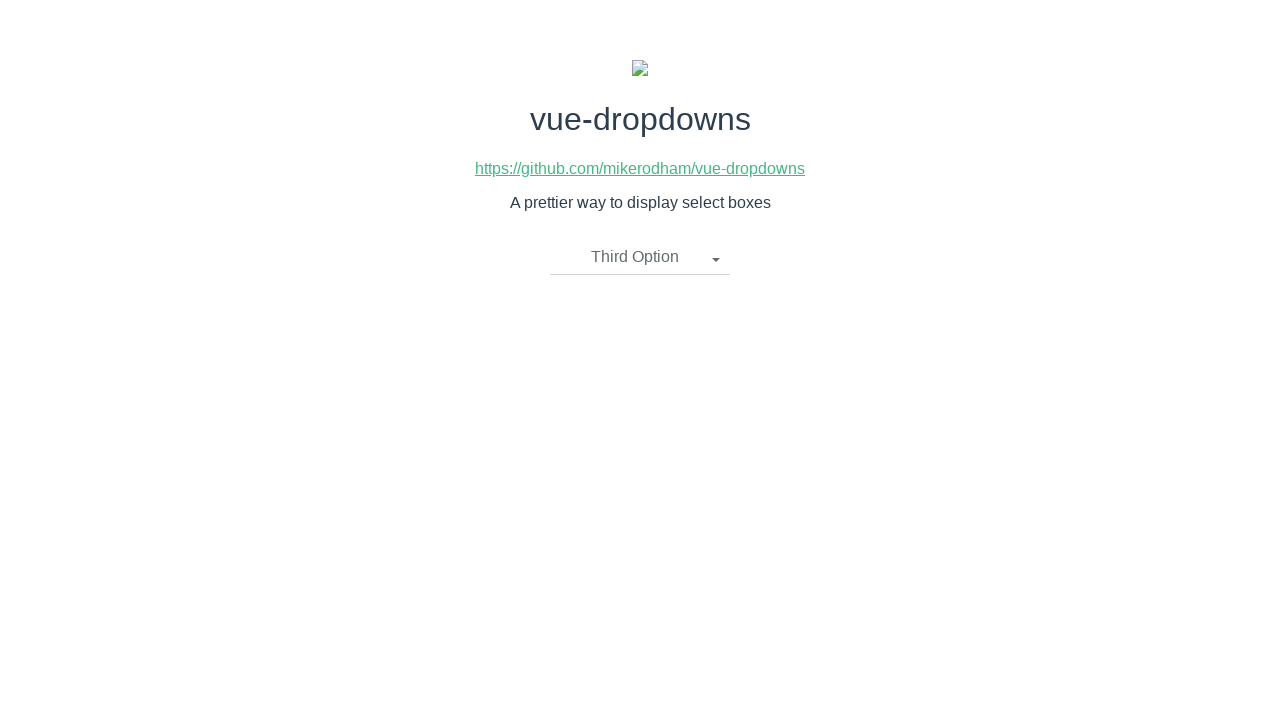

Verified dropdown toggle displays 'Third Option'
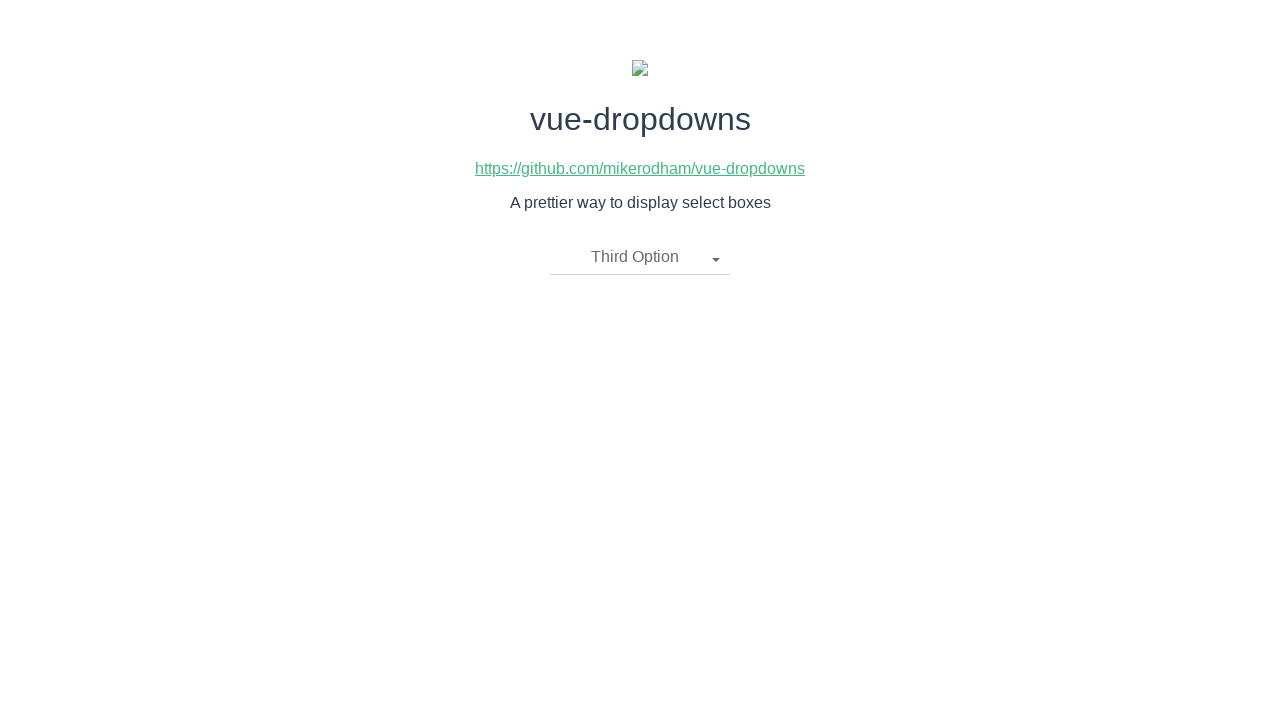

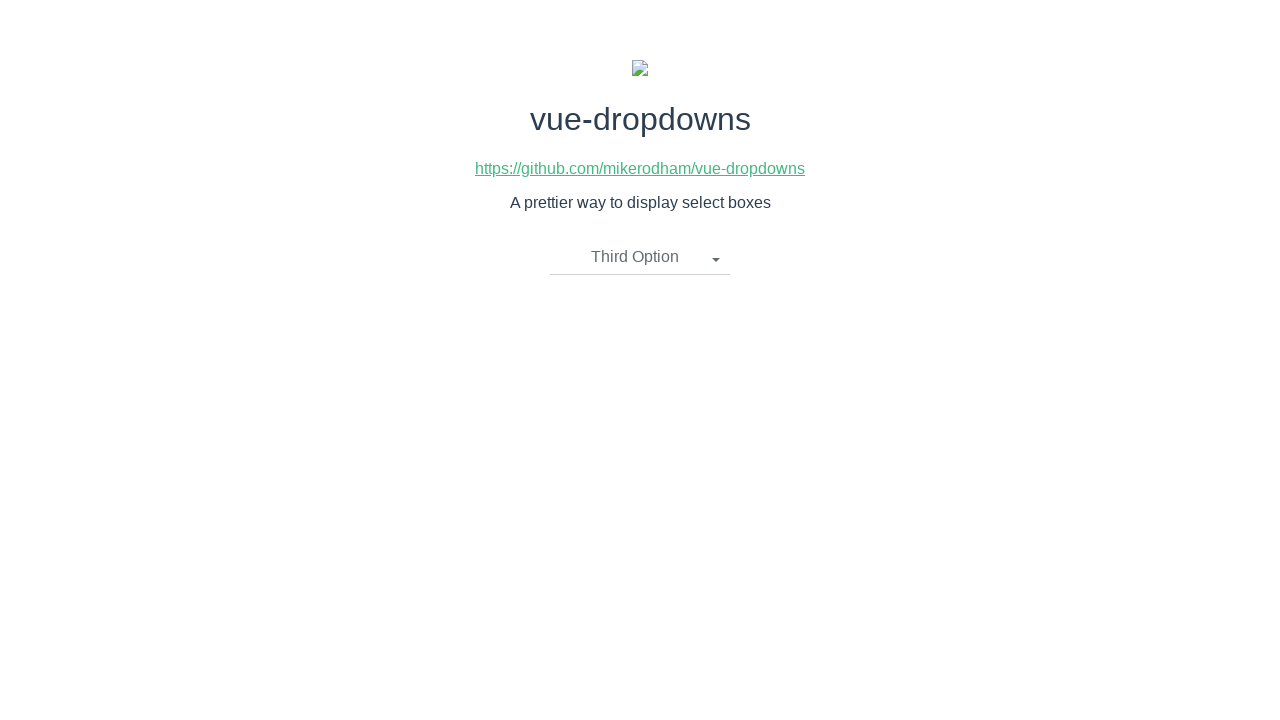